Tests filtering to display only active (non-completed) todo items

Starting URL: https://demo.playwright.dev/todomvc

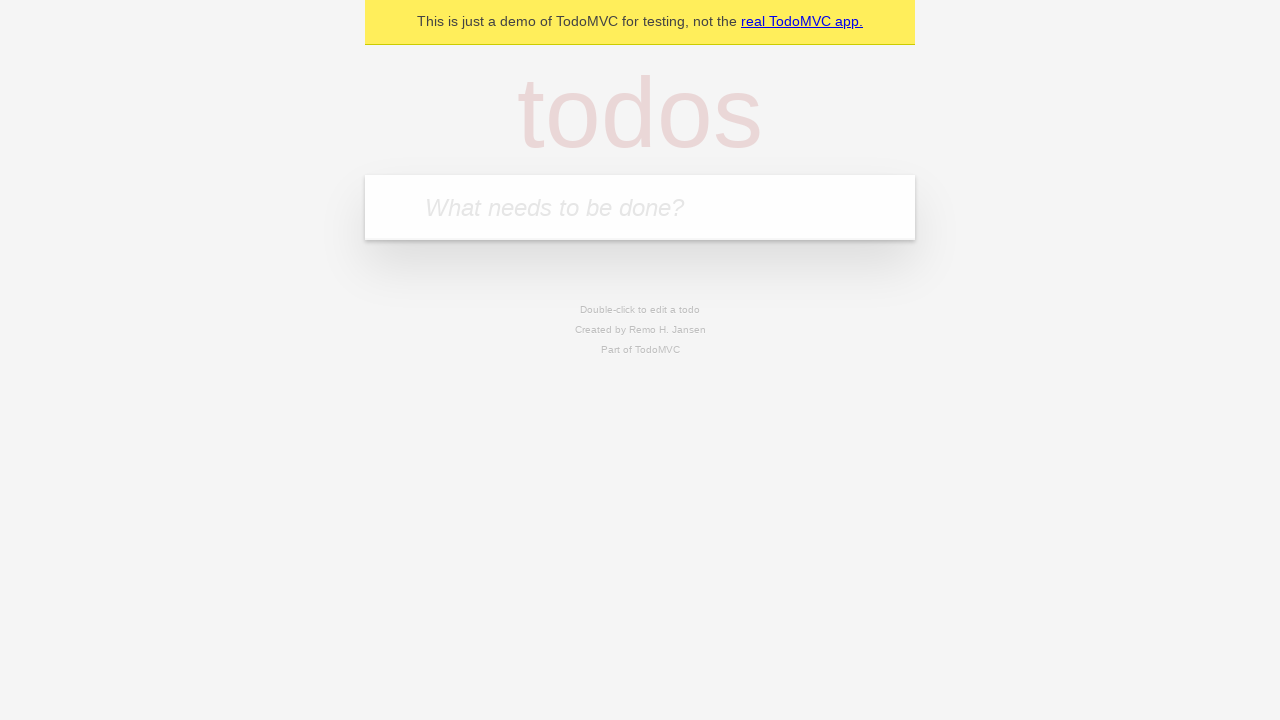

Filled todo input with 'buy some cheese' on internal:attr=[placeholder="What needs to be done?"i]
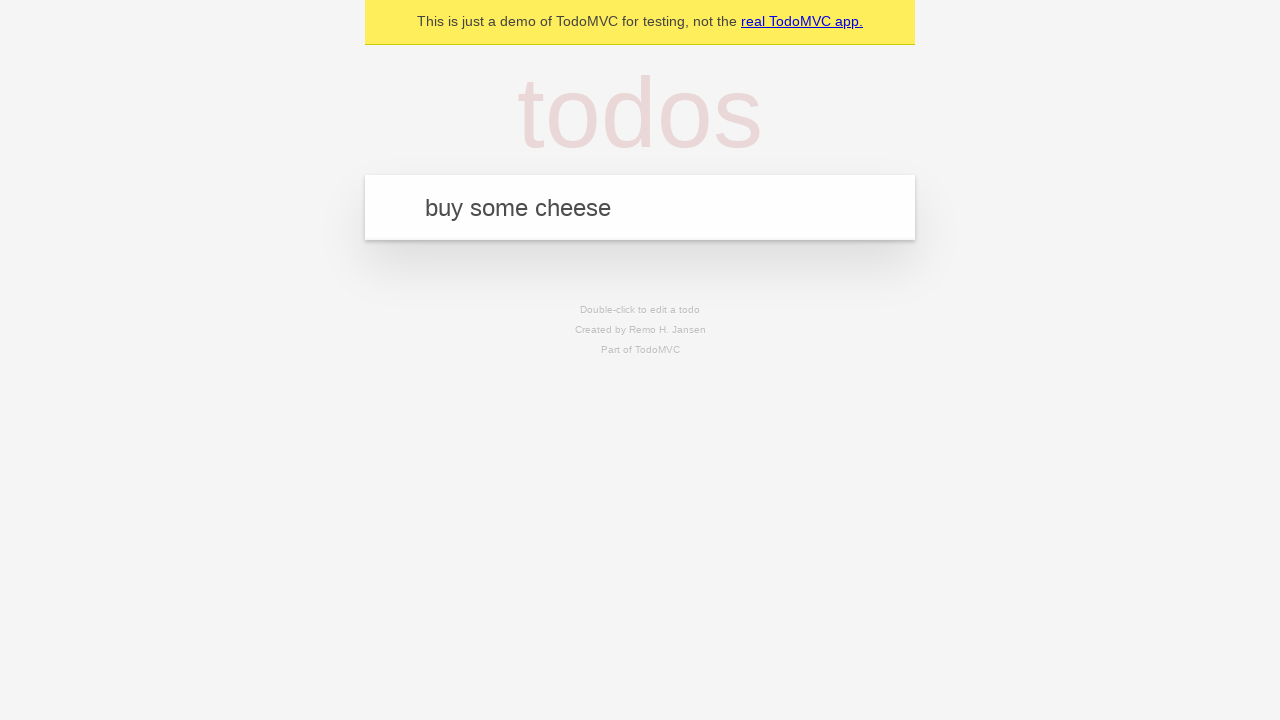

Pressed Enter to create first todo item on internal:attr=[placeholder="What needs to be done?"i]
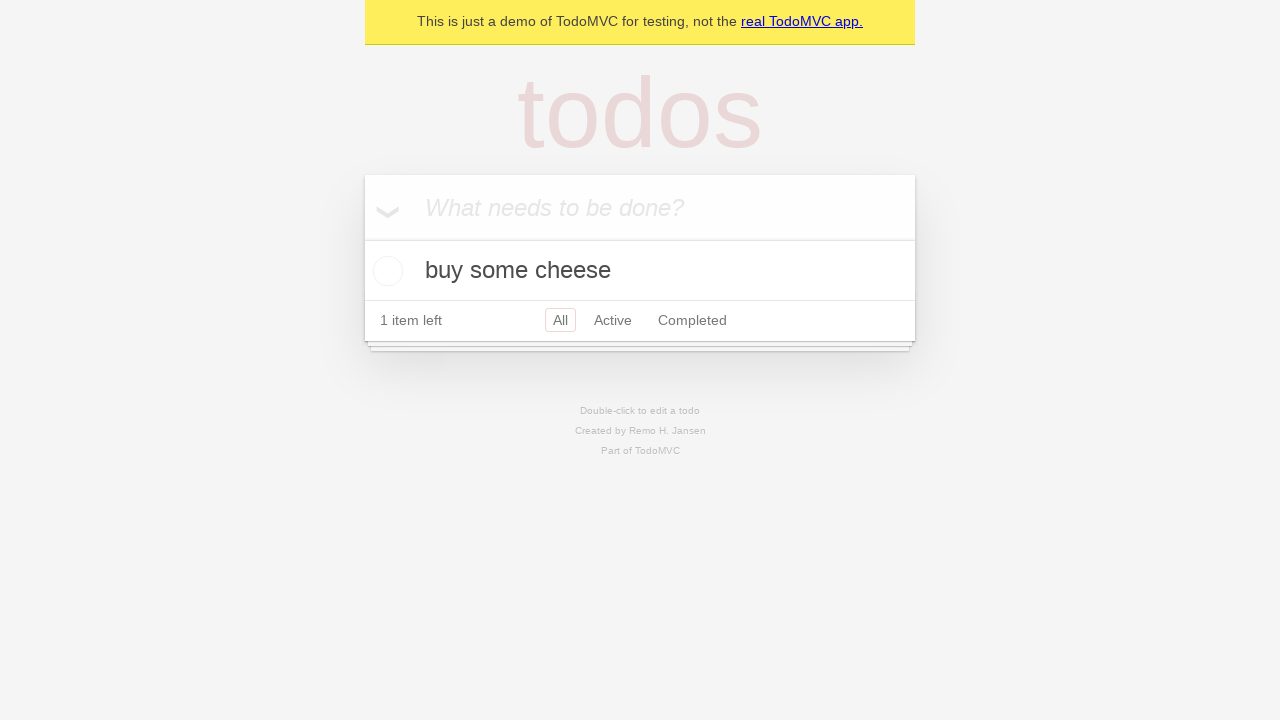

Filled todo input with 'feed the cat' on internal:attr=[placeholder="What needs to be done?"i]
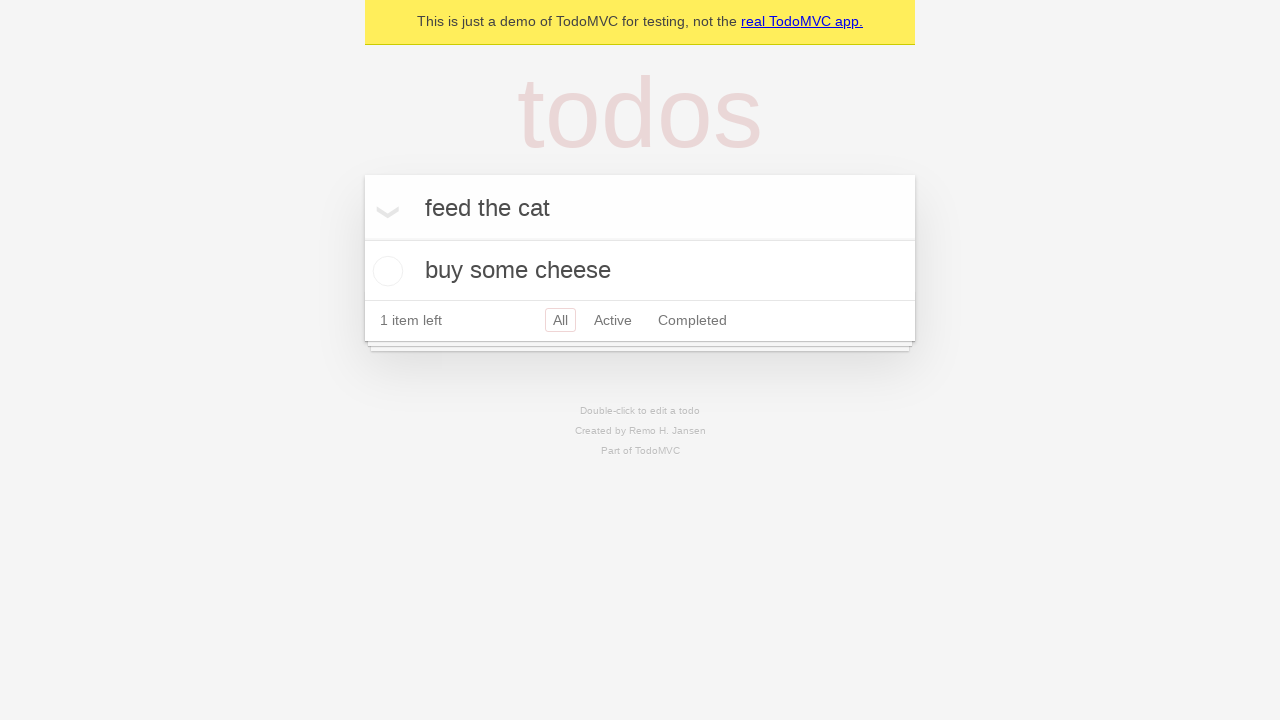

Pressed Enter to create second todo item on internal:attr=[placeholder="What needs to be done?"i]
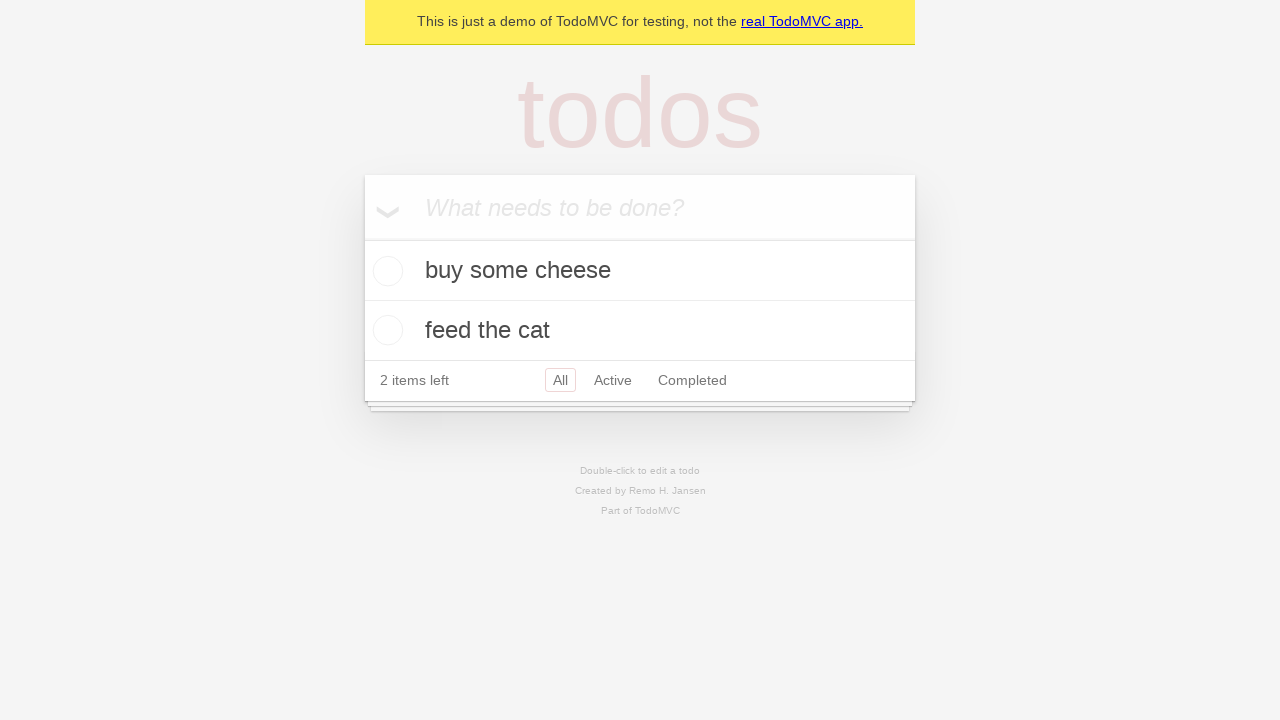

Filled todo input with 'book a doctors appointment' on internal:attr=[placeholder="What needs to be done?"i]
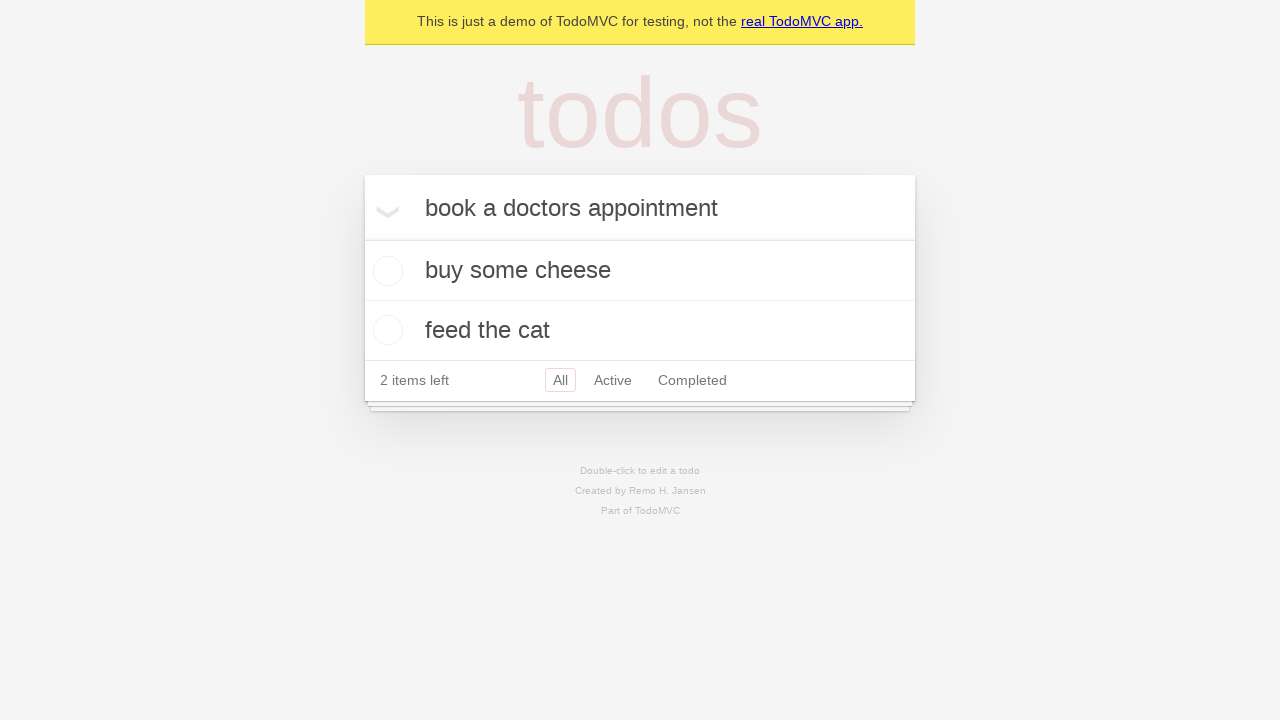

Pressed Enter to create third todo item on internal:attr=[placeholder="What needs to be done?"i]
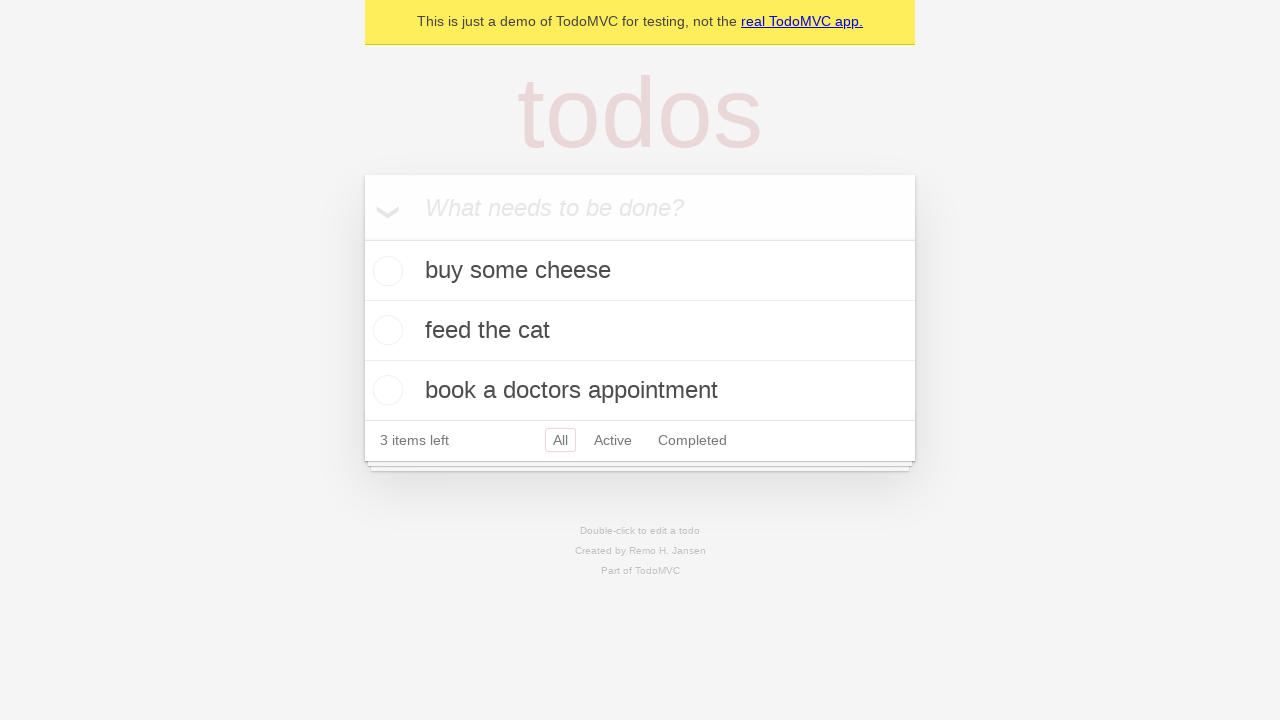

Checked the second todo item to mark it as completed at (385, 330) on [data-testid='todo-item'] >> nth=1 >> internal:role=checkbox
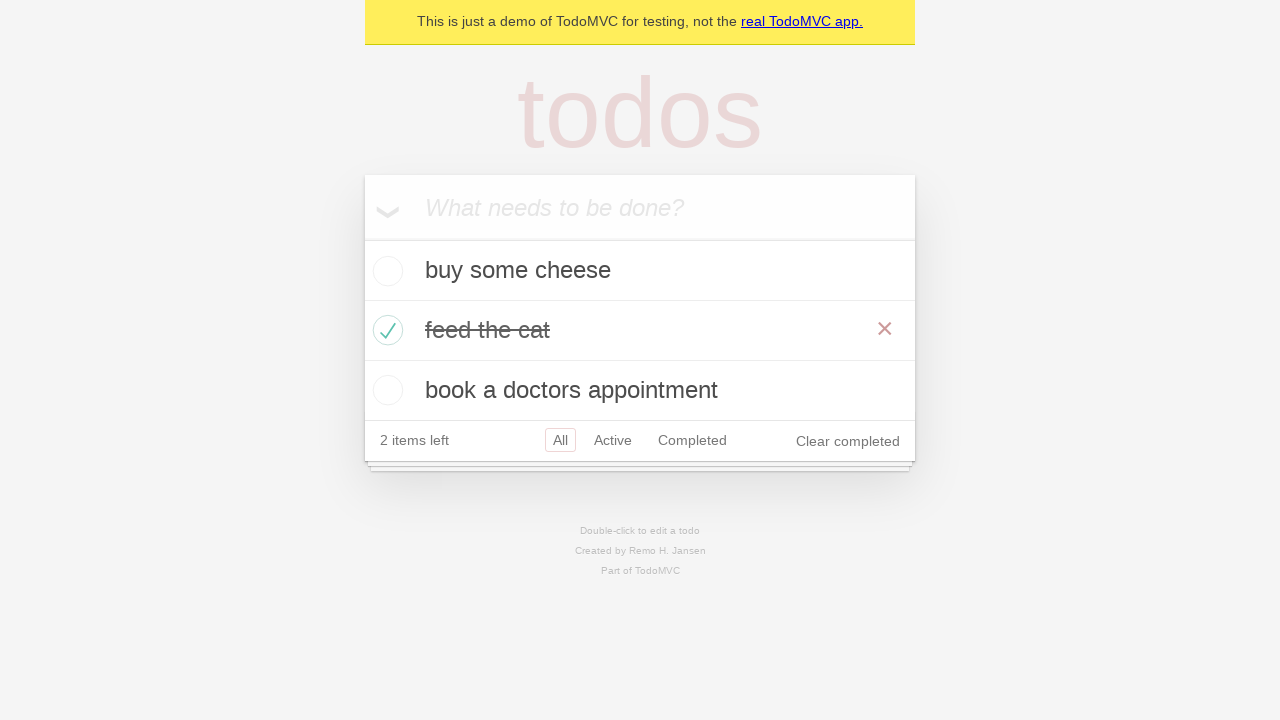

Clicked Active filter to display only active (non-completed) todo items at (613, 440) on internal:role=link[name="Active"i]
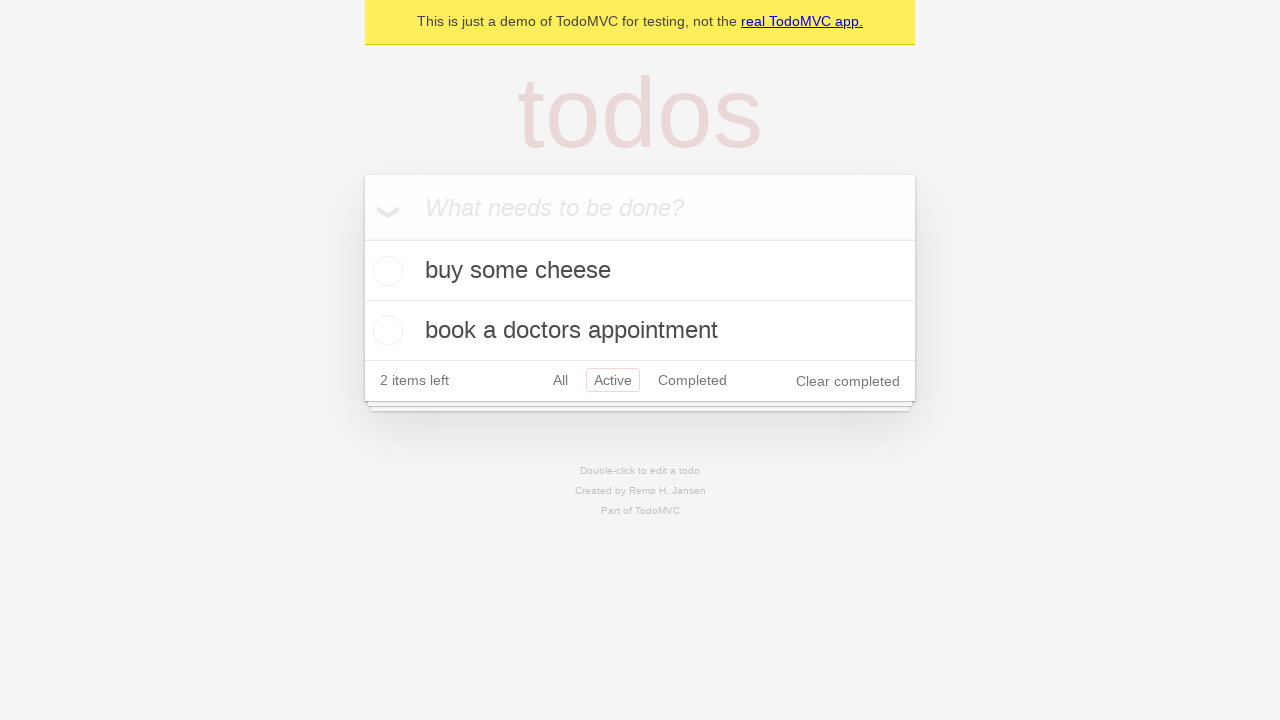

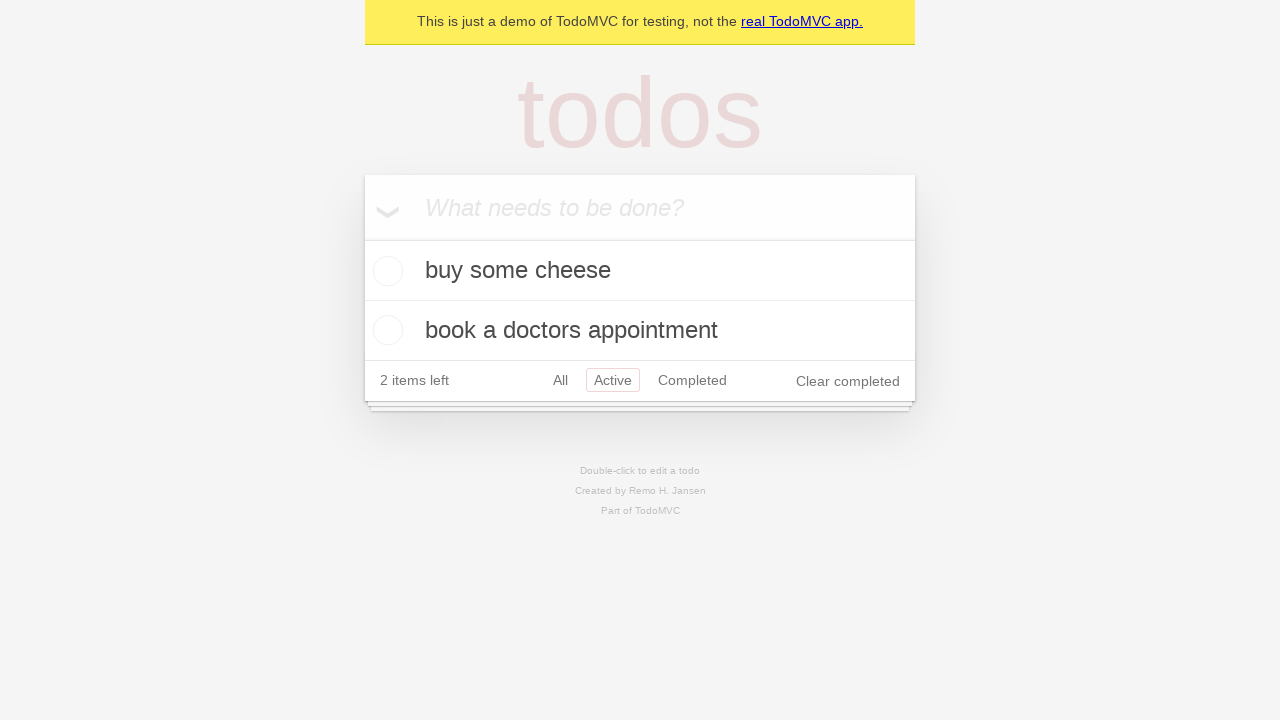